Tests radio button functionality on a practice site by clicking multiple radio buttons in different groups (sport and color) and verifying they are selected after clicking.

Starting URL: https://practice.cydeo.com/radio_buttons

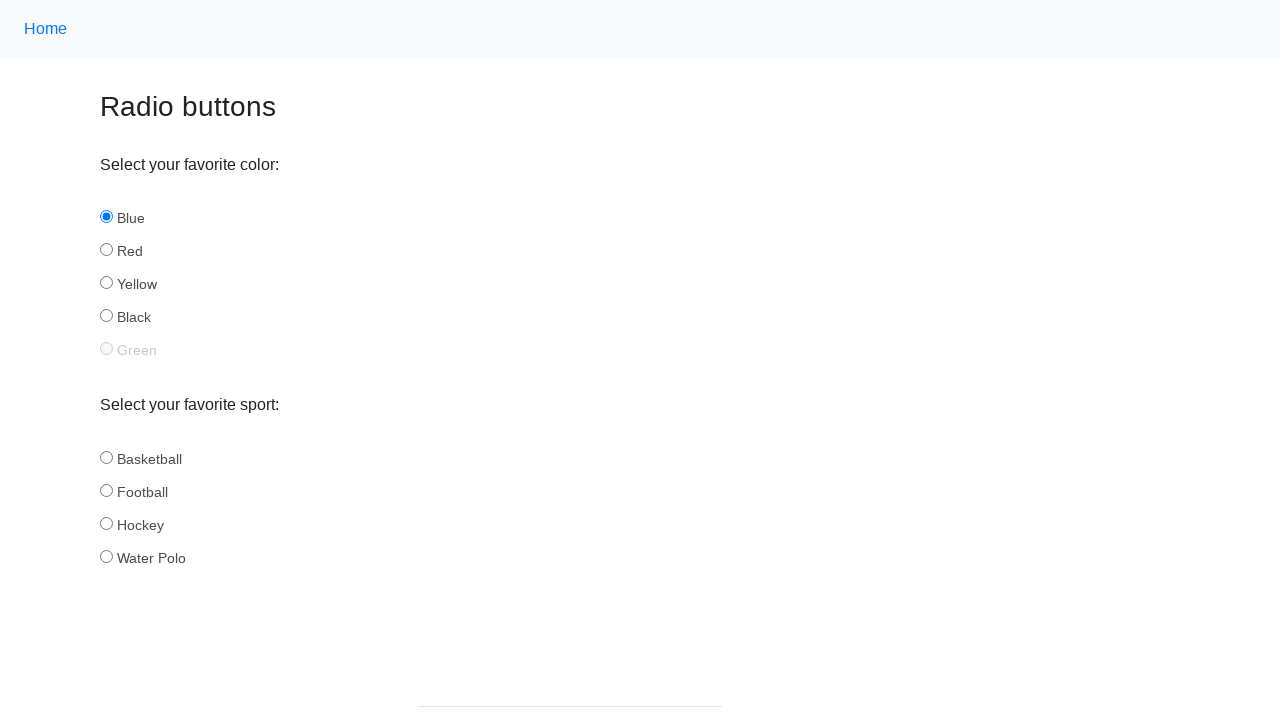

Clicked hockey radio button in sport group at (106, 523) on input[name='sport'][id='hockey']
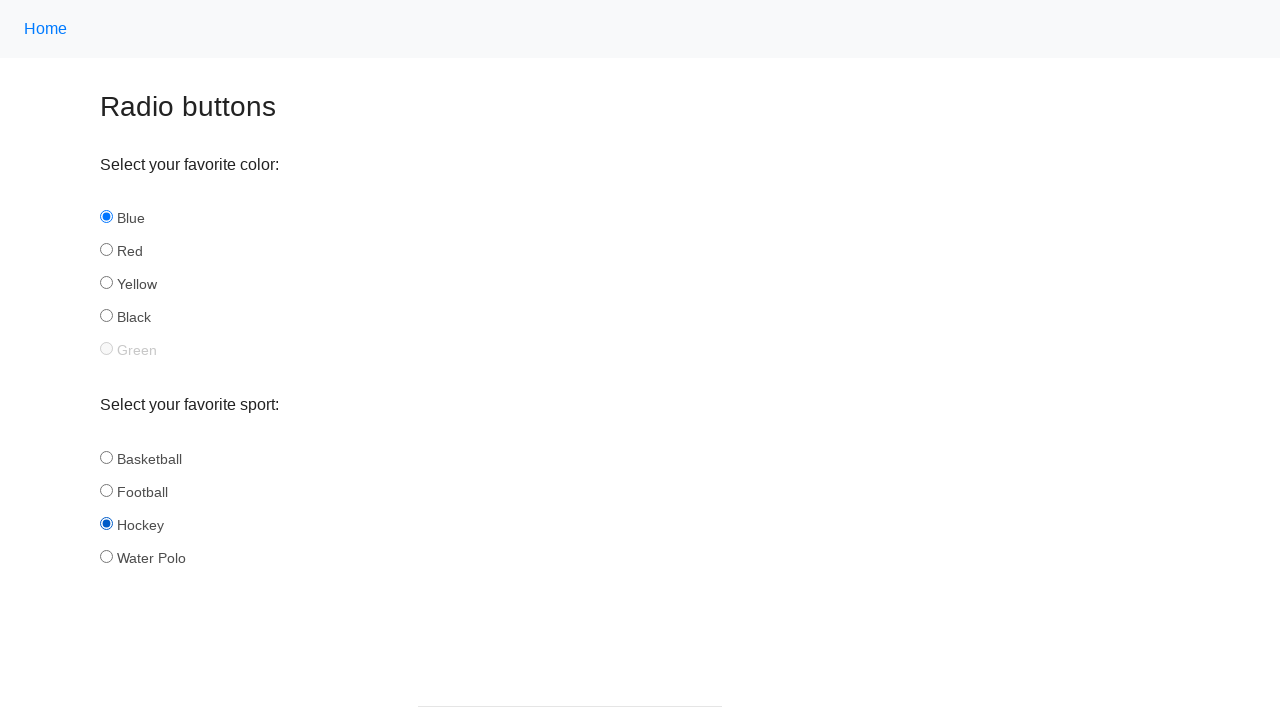

Verified hockey radio button is checked
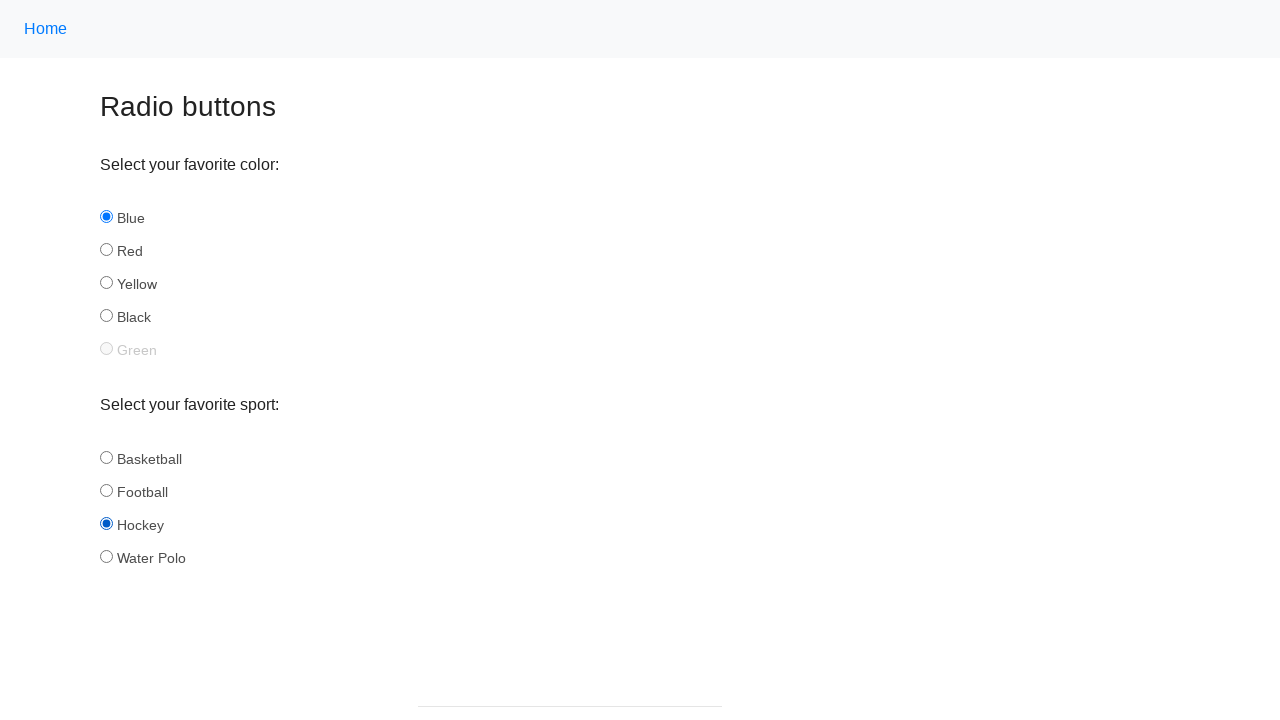

Clicked football radio button in sport group at (106, 490) on input[name='sport'][id='football']
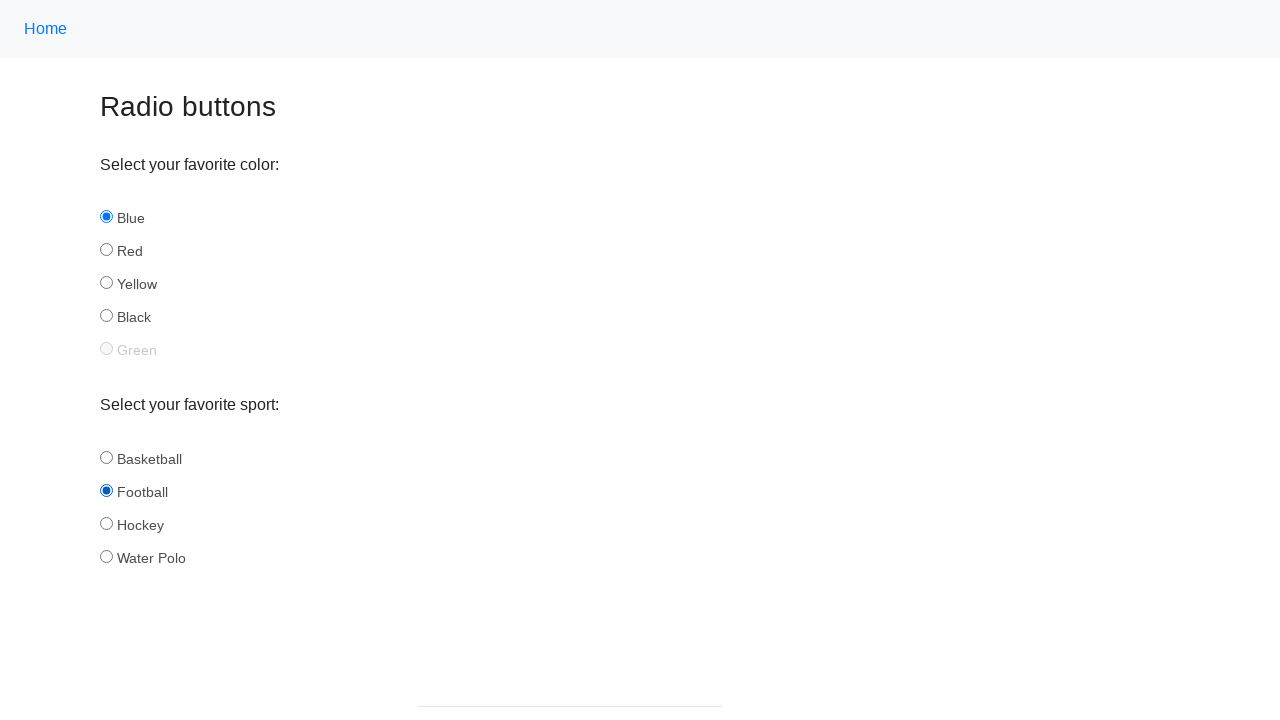

Verified football radio button is checked
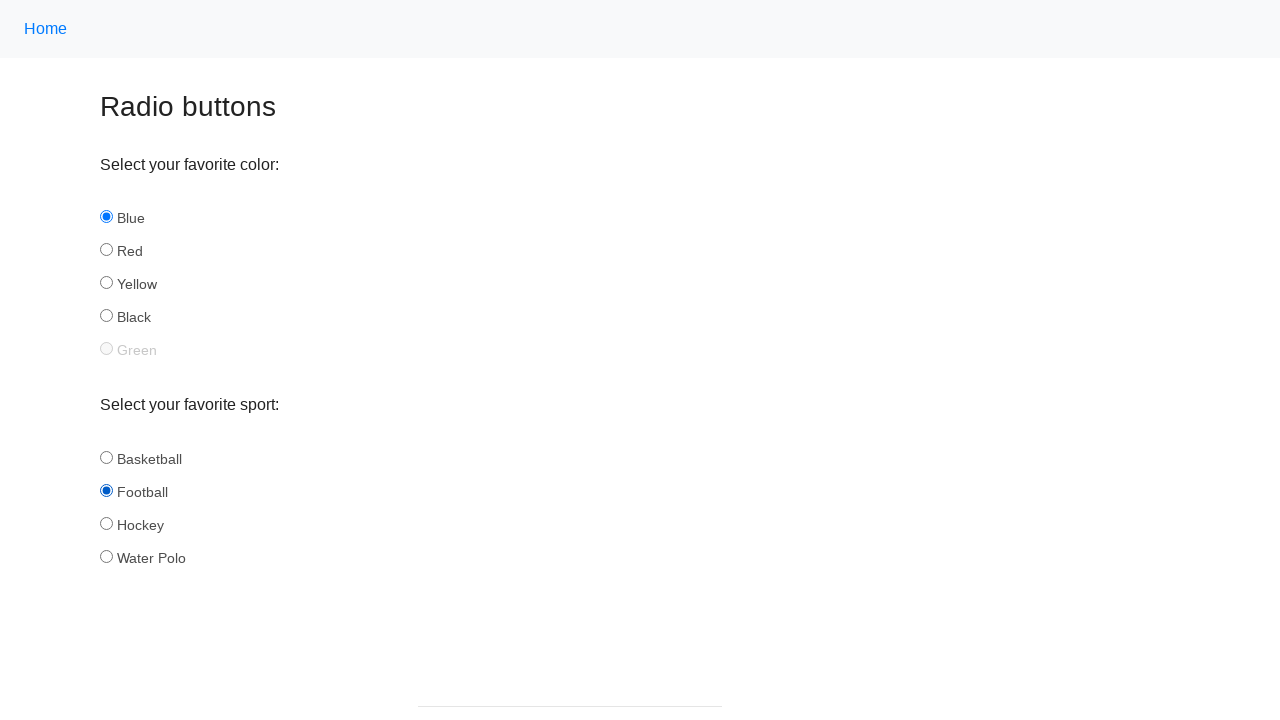

Clicked yellow radio button in color group at (106, 283) on input[name='color'][id='yellow']
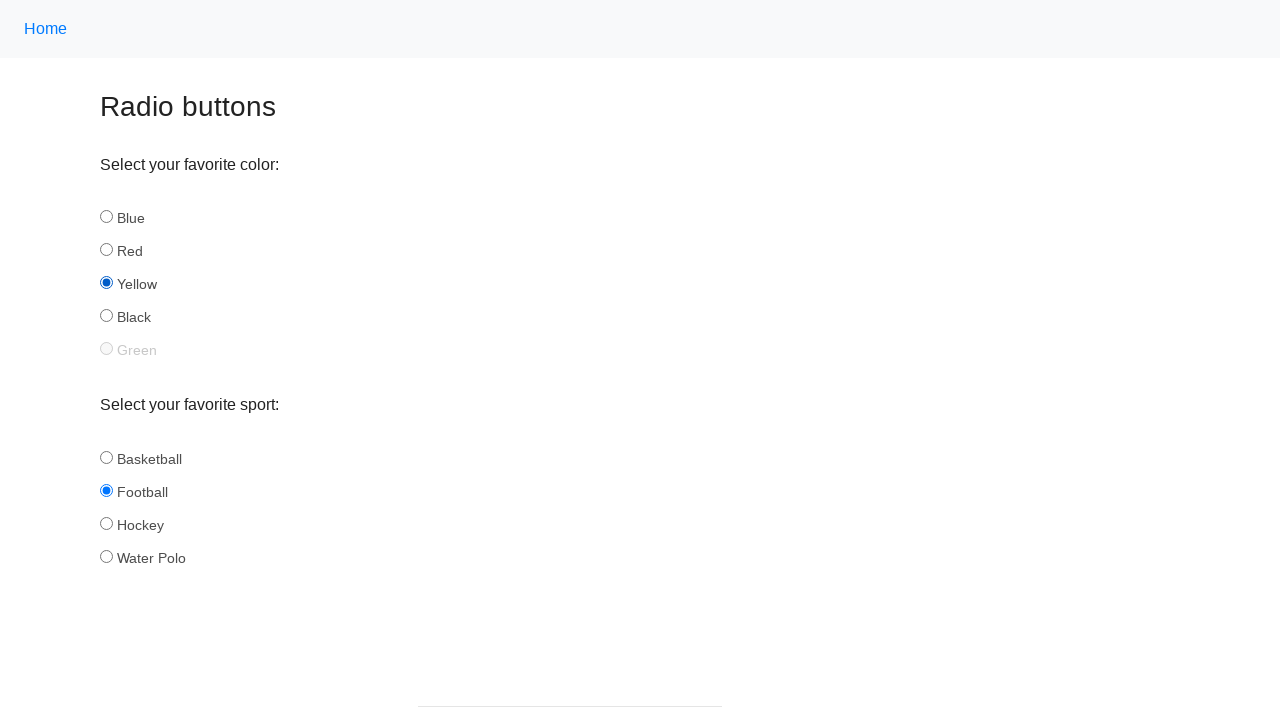

Verified yellow radio button is checked
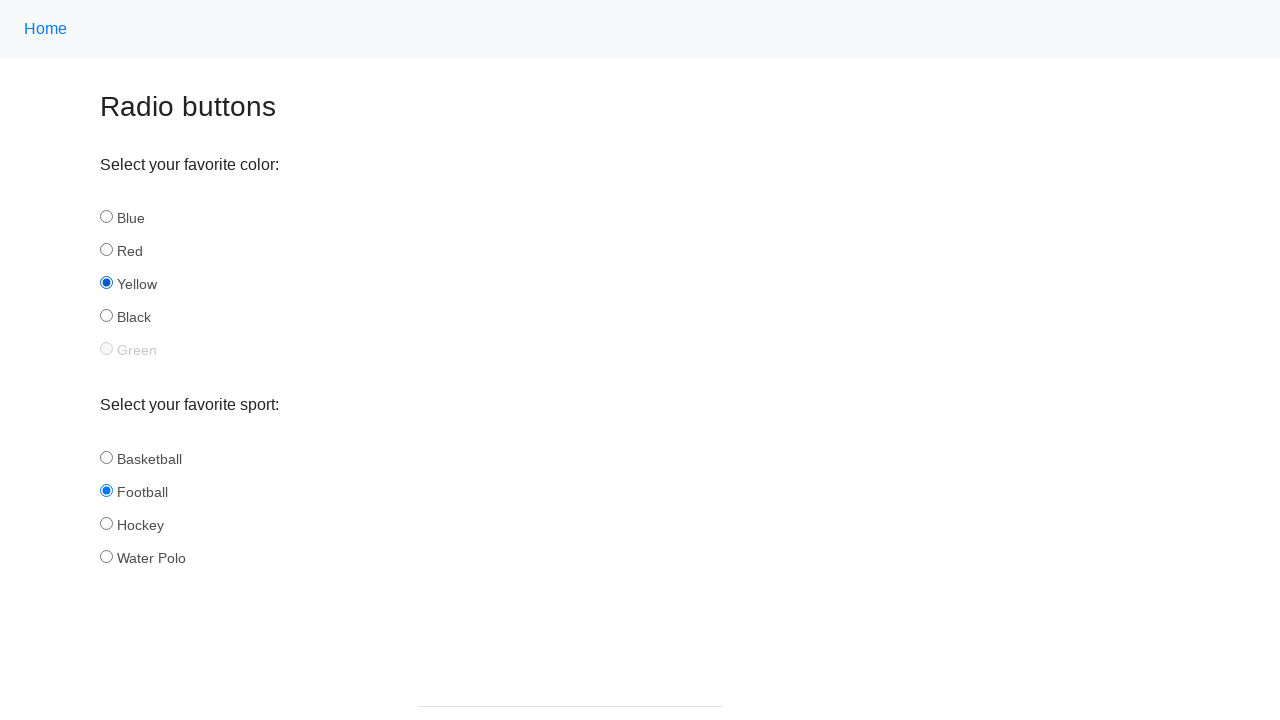

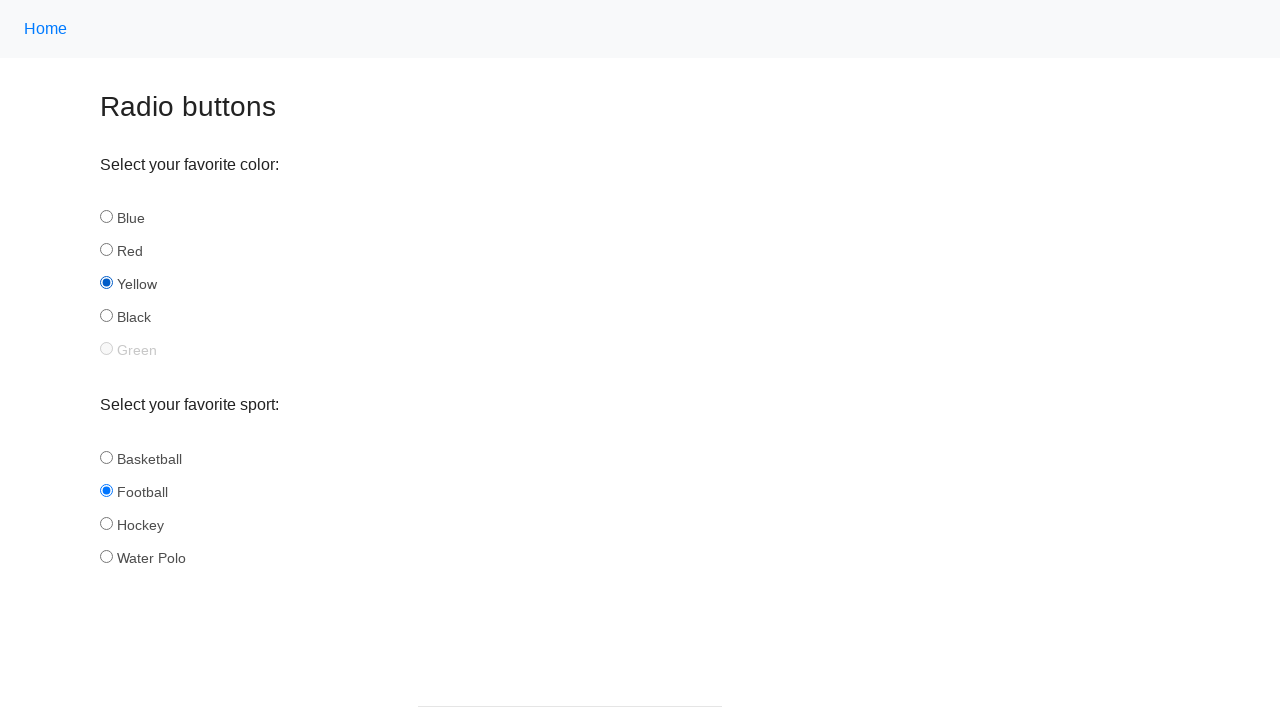